Tests clicking on dropdown/select elements multiple times and verifies that message elements are generated on the page

Starting URL: https://eviltester.github.io/supportclasses/

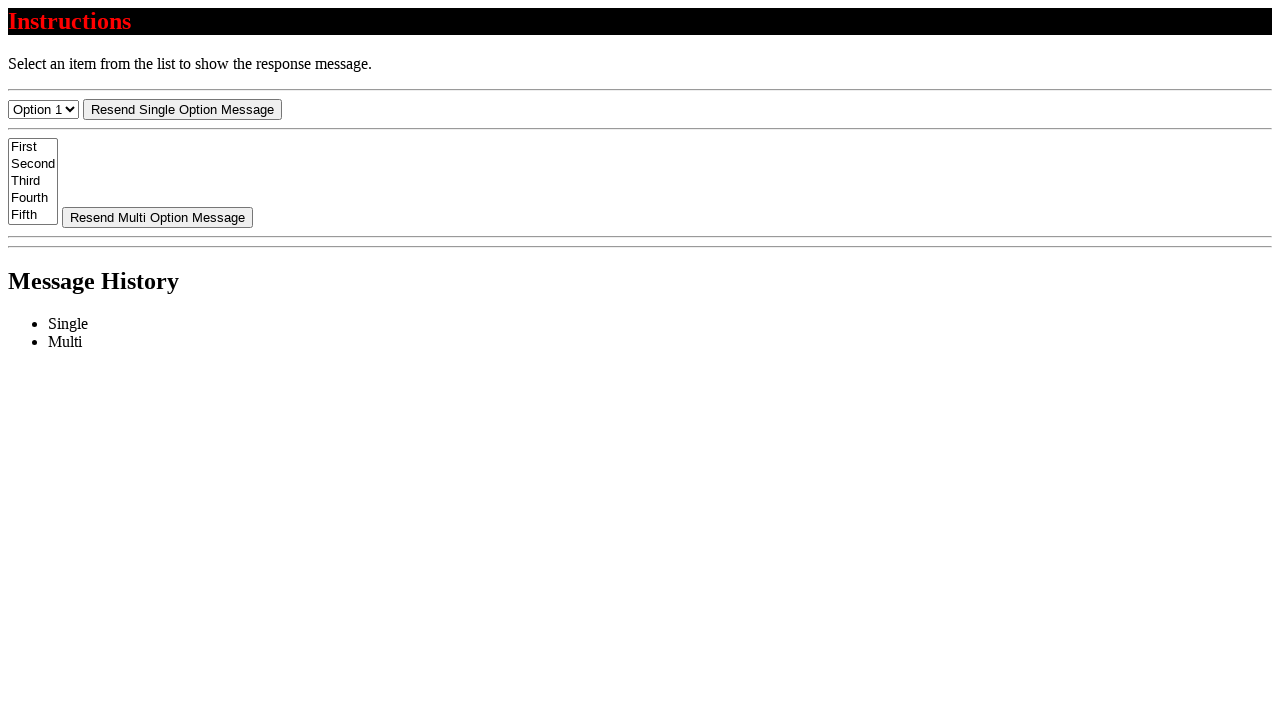

Clicked resend-select dropdown (1st click) at (182, 109) on #resend-select
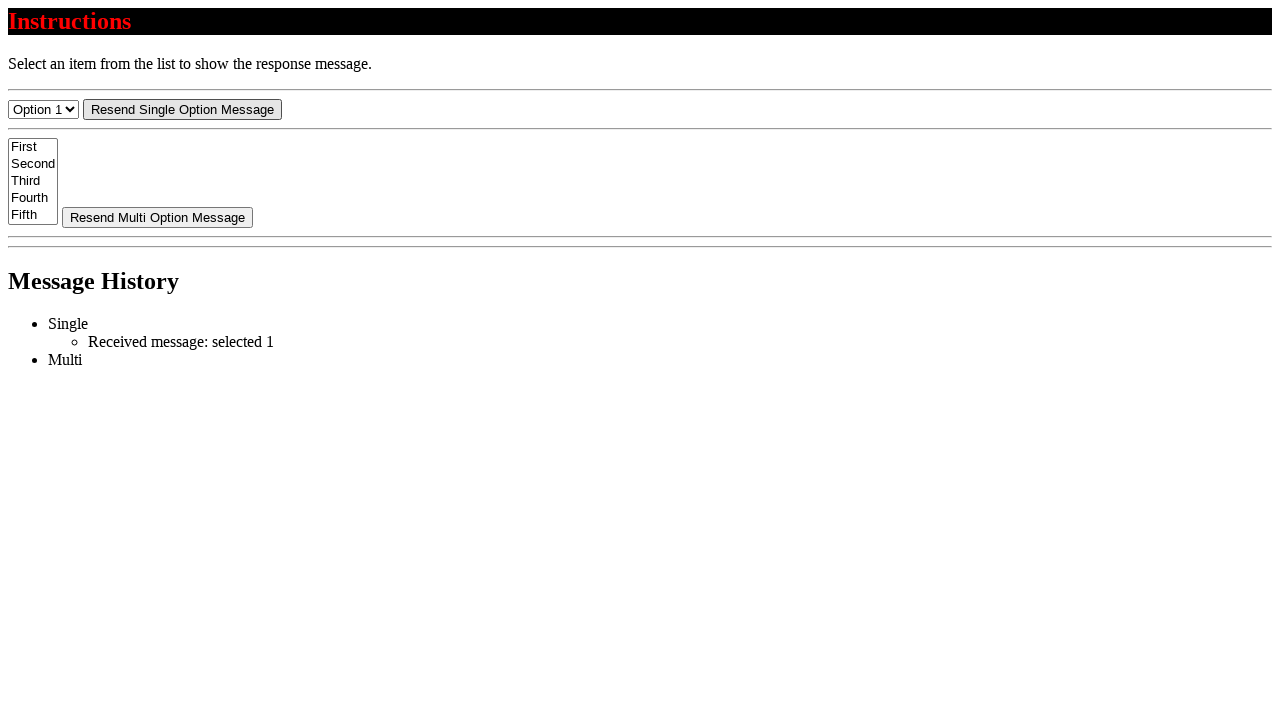

Clicked resend-select dropdown (2nd click) at (182, 109) on #resend-select
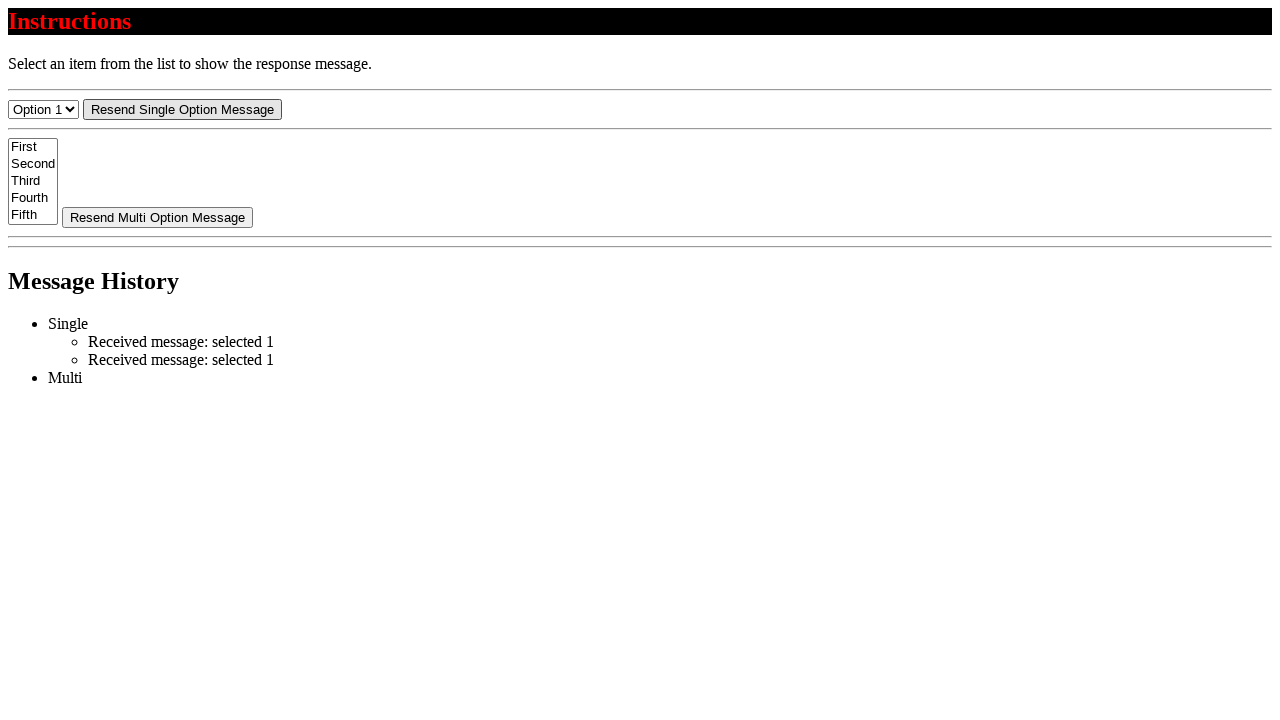

Clicked resend-select dropdown (3rd click) at (182, 109) on #resend-select
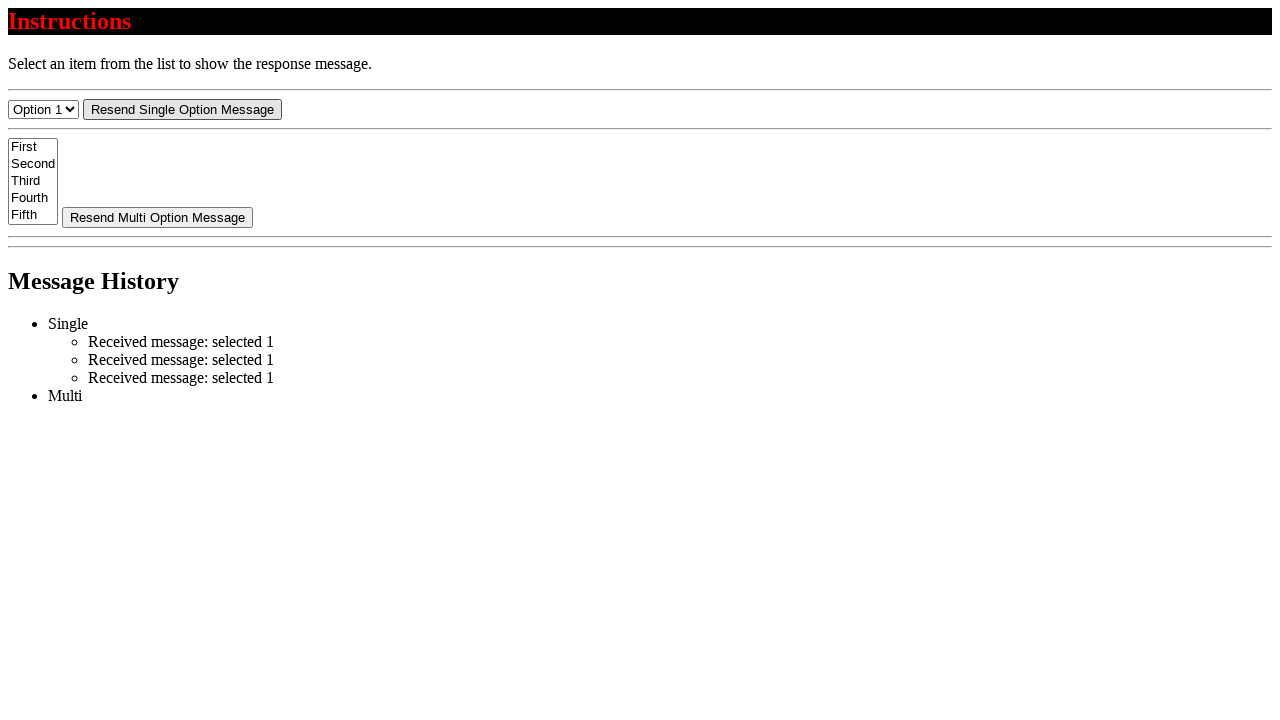

Clicked resend-select dropdown (4th click) at (182, 109) on #resend-select
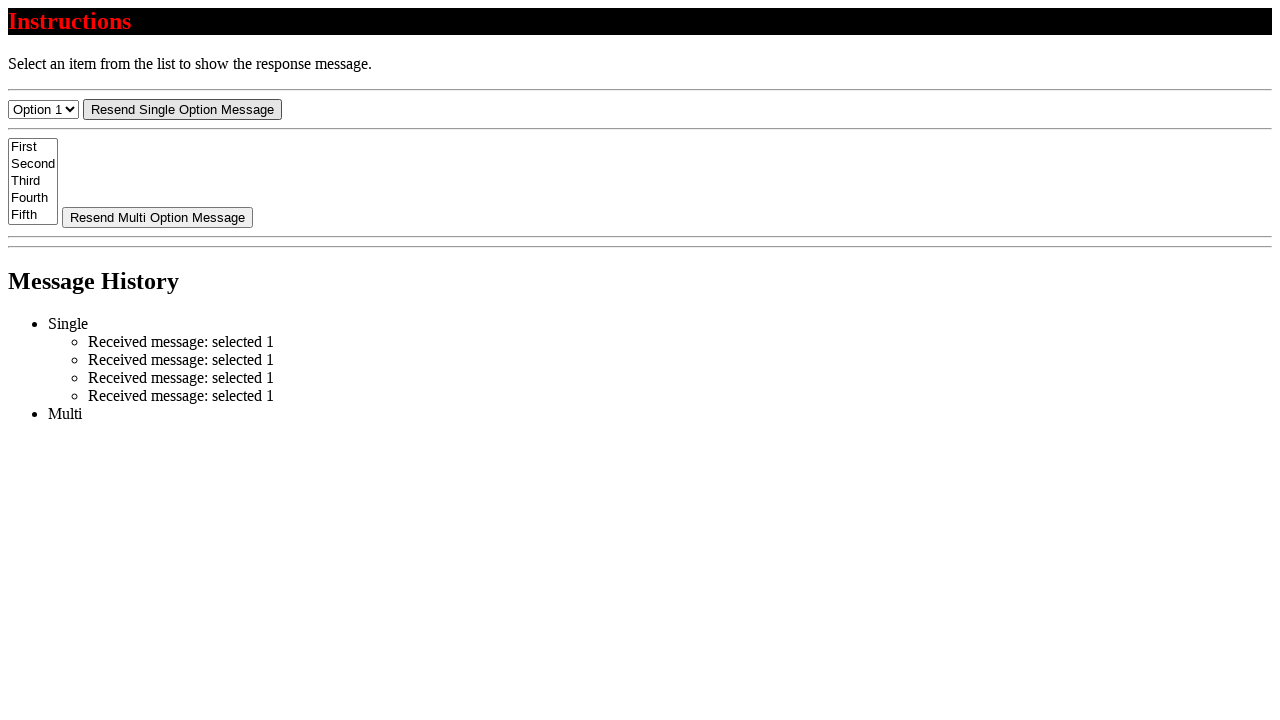

Clicked resend-multi element (1st click) at (158, 217) on #resend-multi
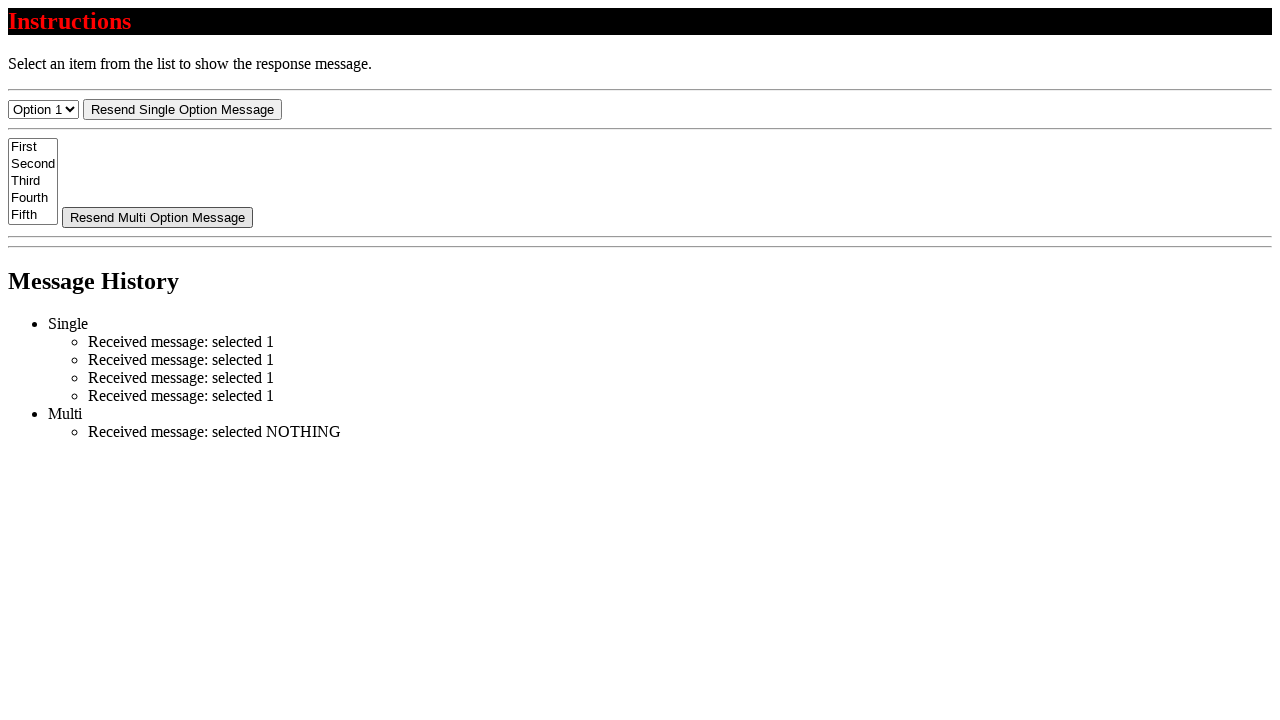

Clicked resend-multi element (2nd click) at (158, 217) on #resend-multi
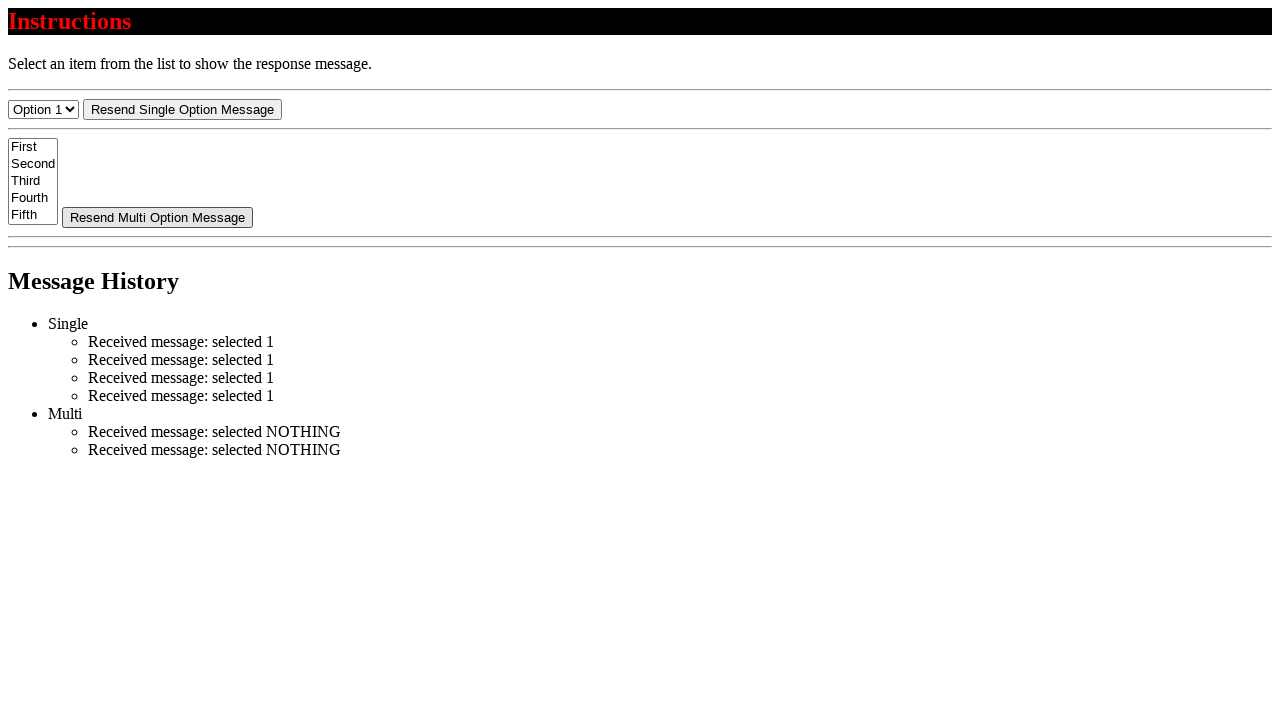

Message elements loaded on page
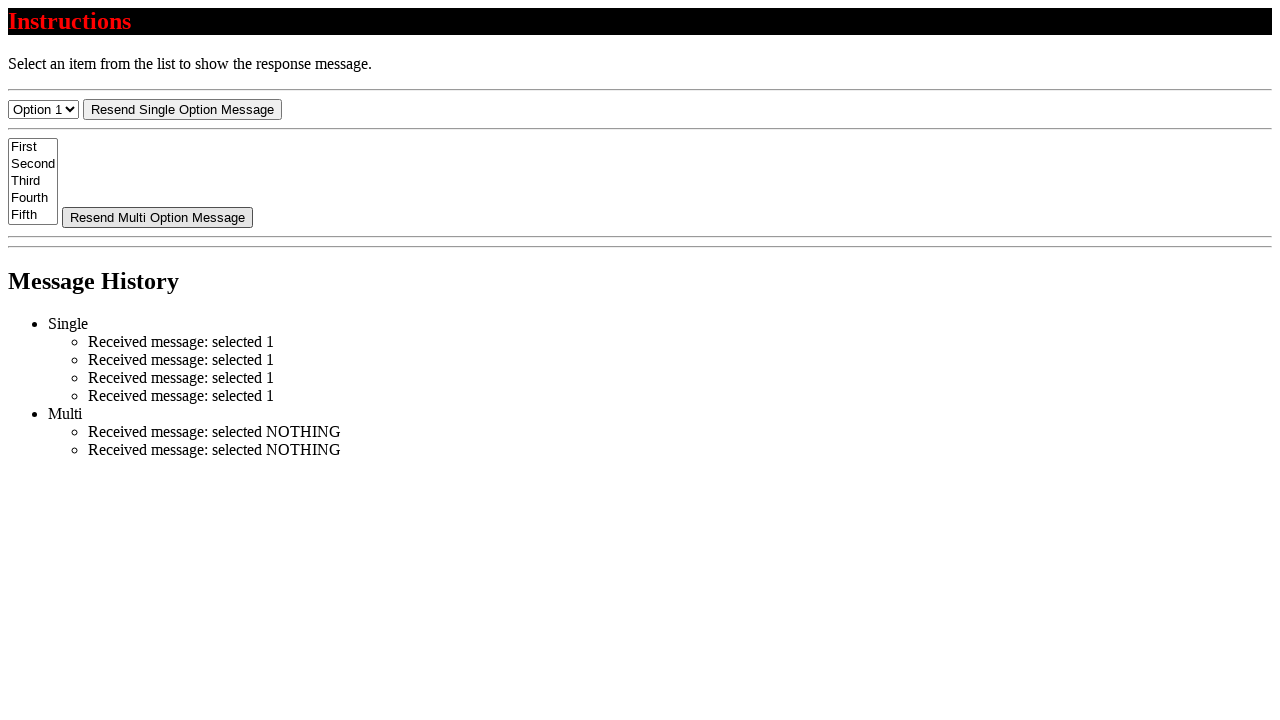

Retrieved all message elements from page
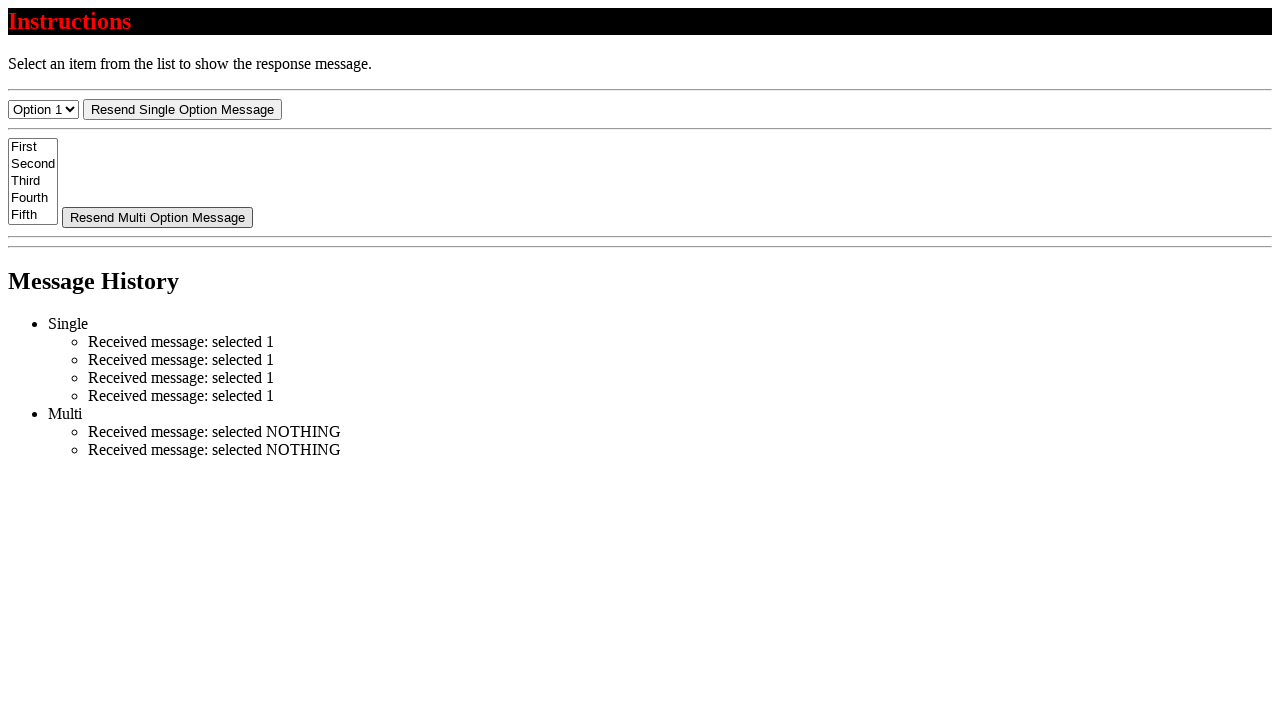

Verified that exactly 6 message elements are present
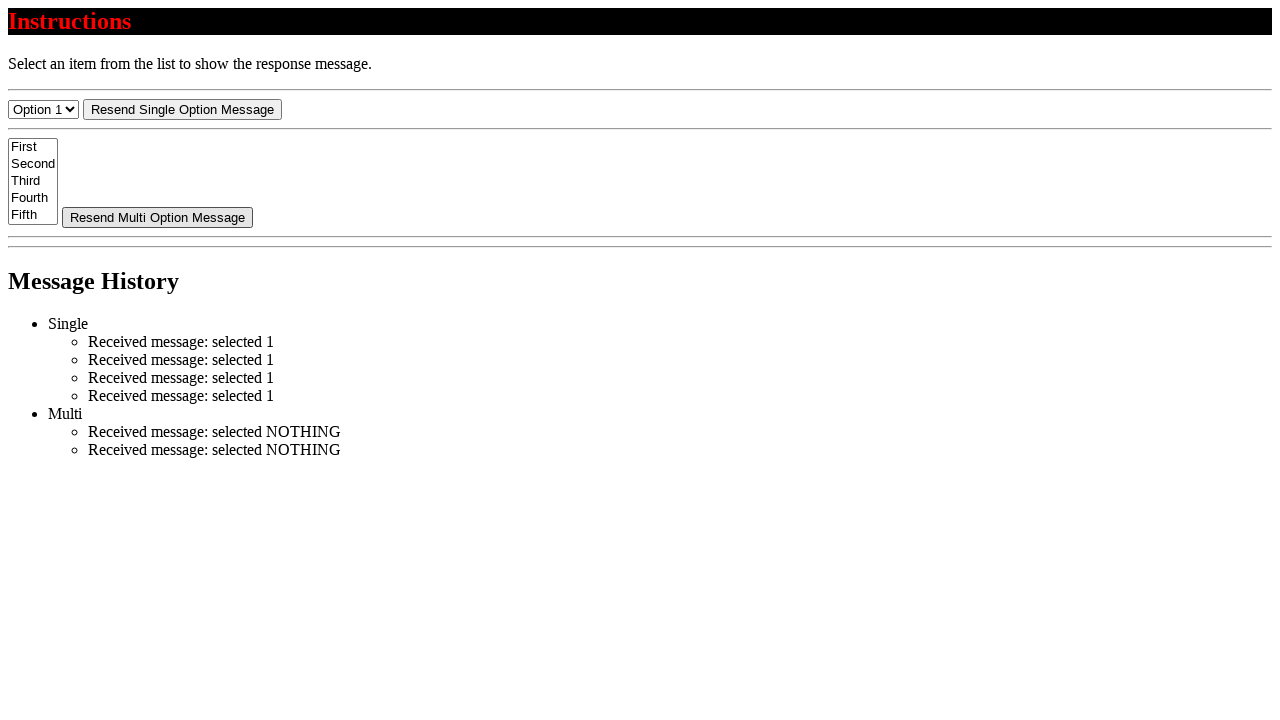

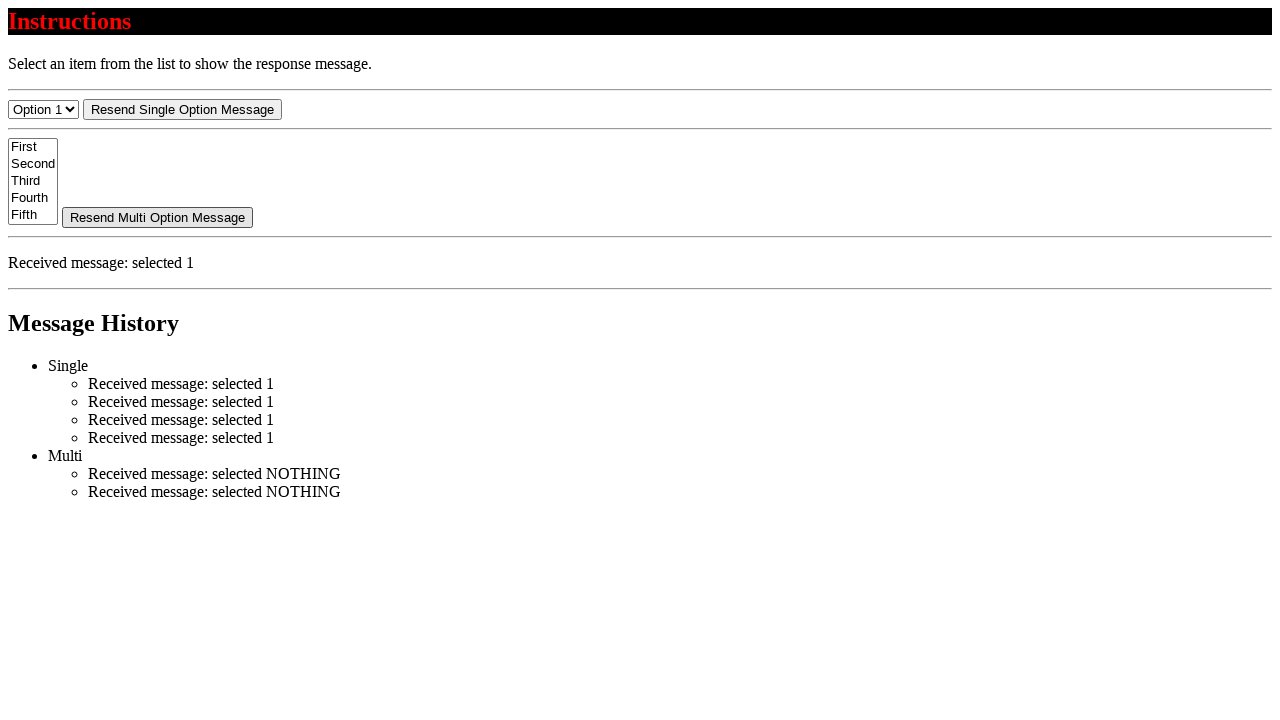